Tests the contact form submission flow by navigating to the contact page, filling out the form fields with user information and a message, then submitting the form and verifying the response message.

Starting URL: https://alchemy.hguy.co/lms

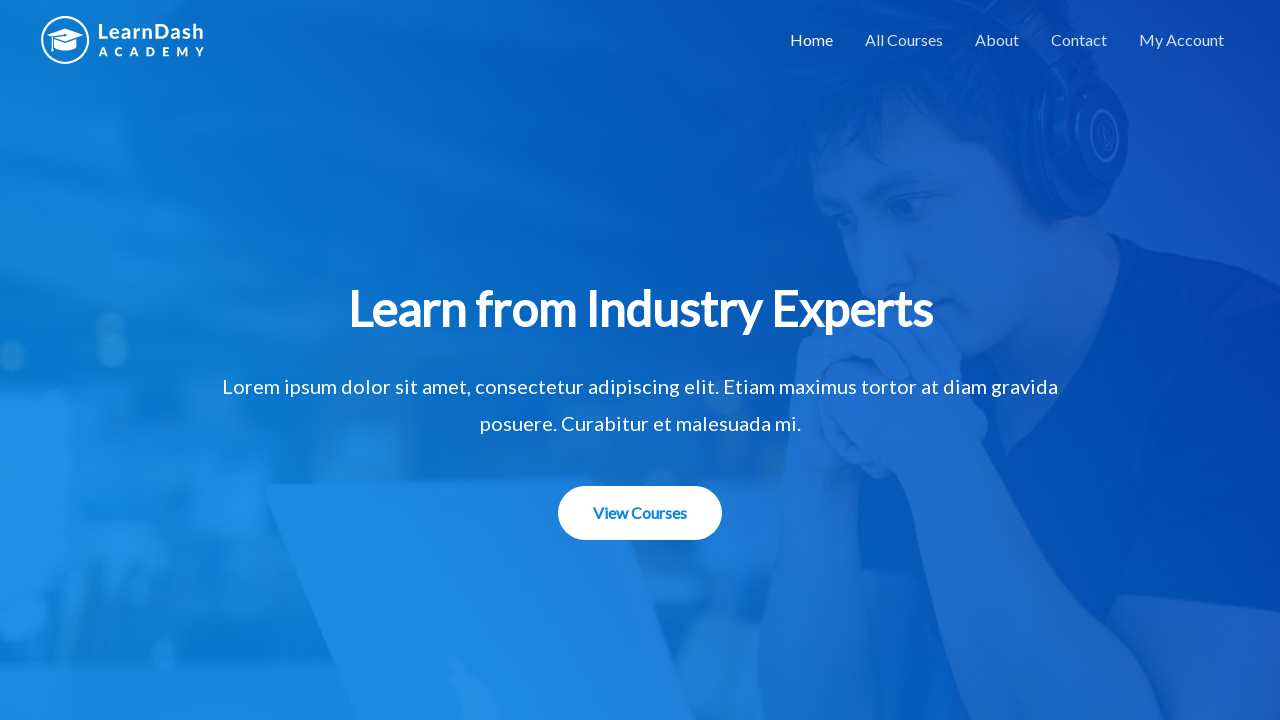

Verified initial page title is 'Alchemy LMS – An LMS Application'
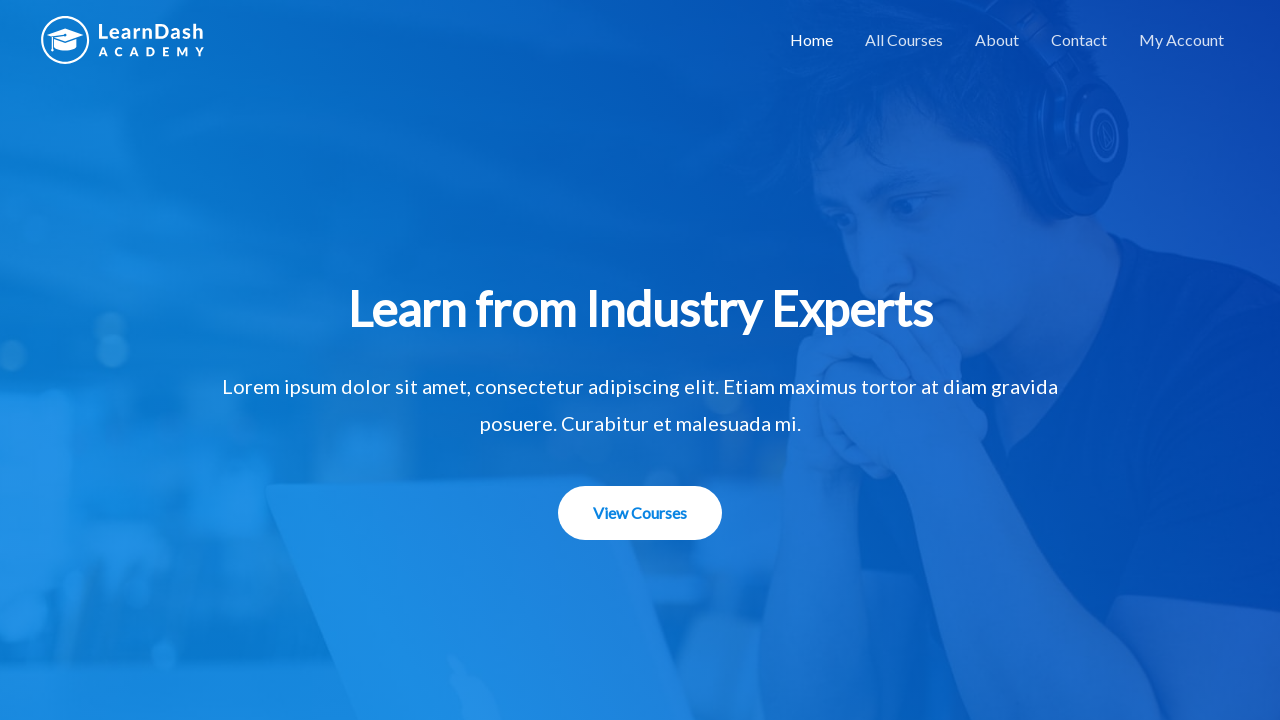

Clicked on Contact navigation link at (1079, 40) on xpath=//a[text()='Contact']
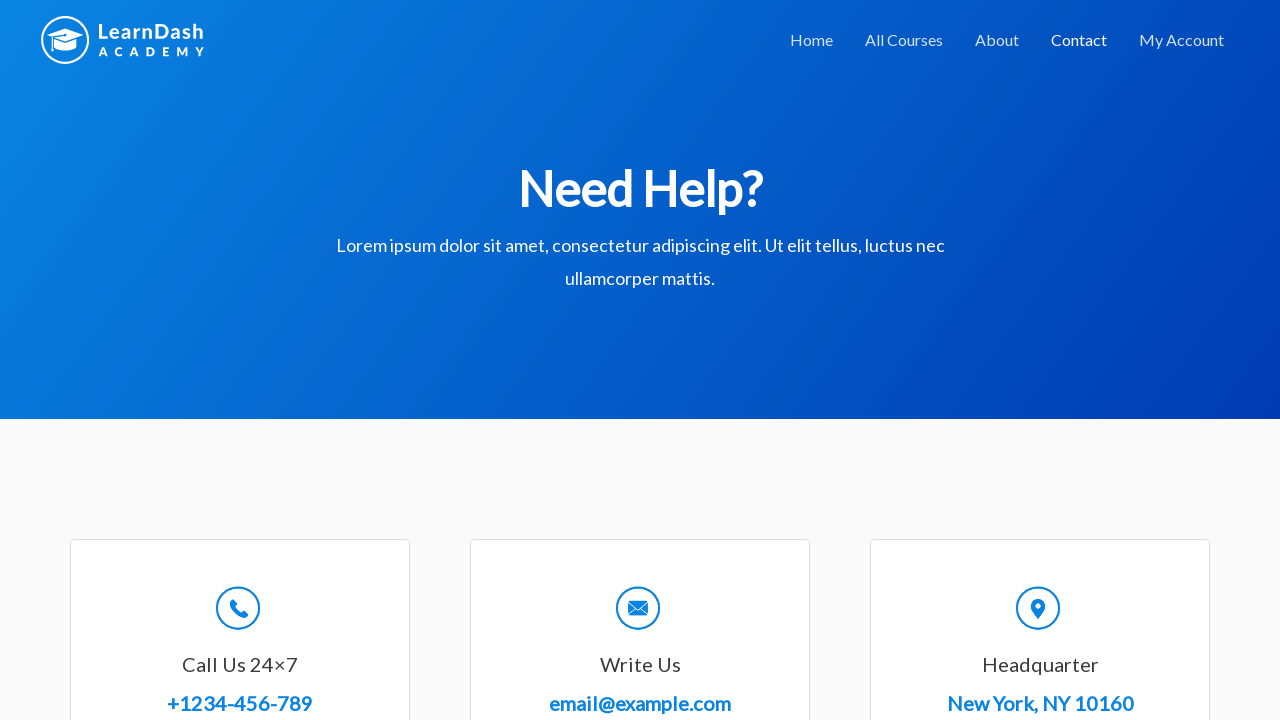

Verified Contact page title is 'Contact – Alchemy LMS'
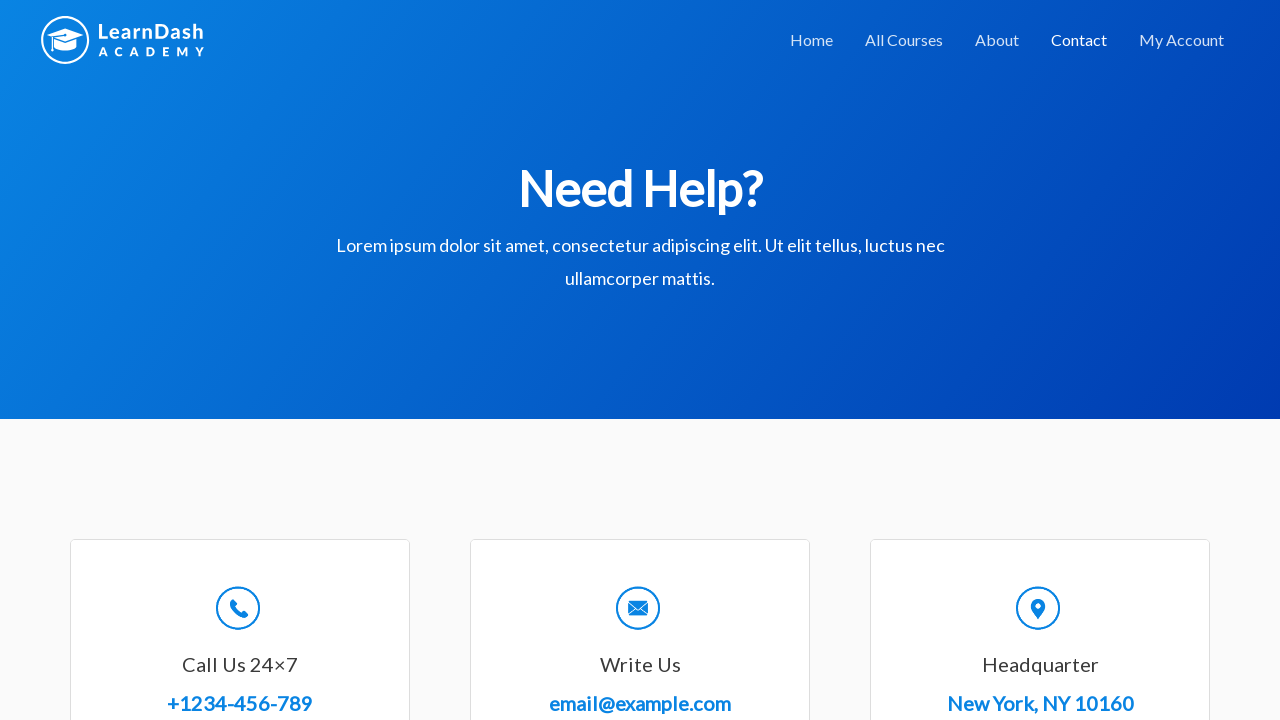

Filled name field with 'Mahesh' on #wpforms-8-field_0
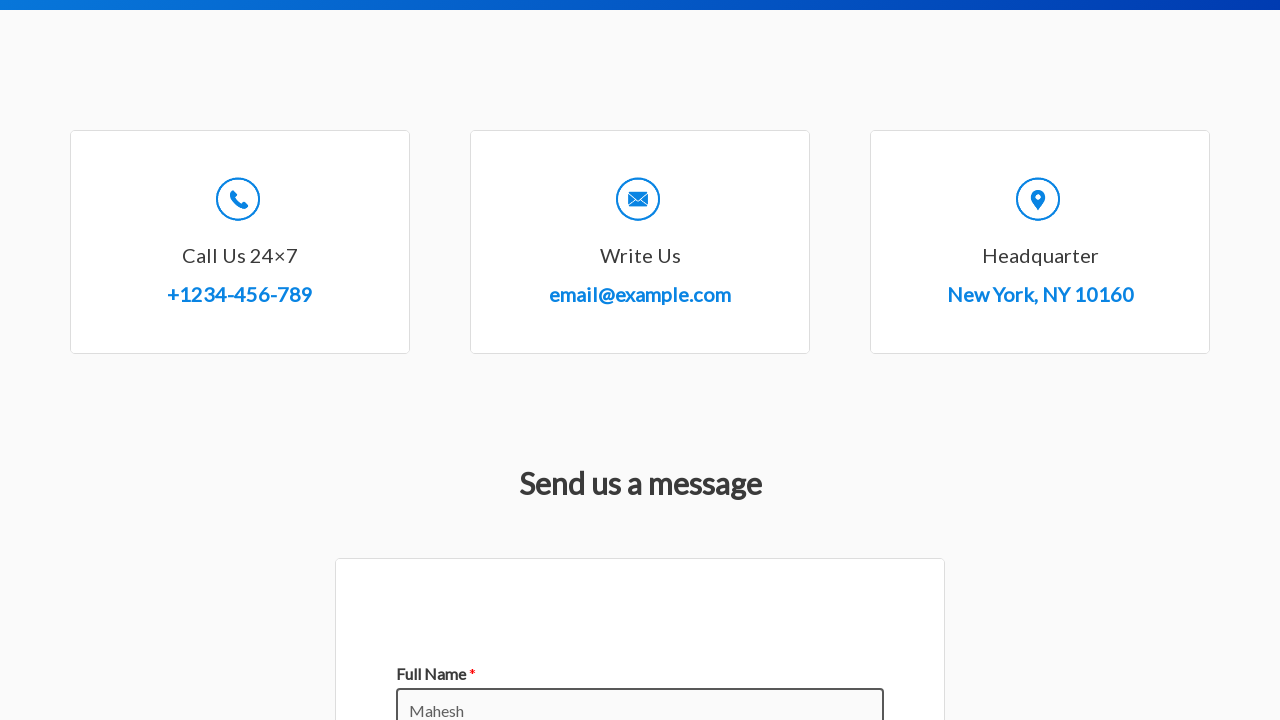

Filled email field with 'mass@abc.com' on #wpforms-8-field_1
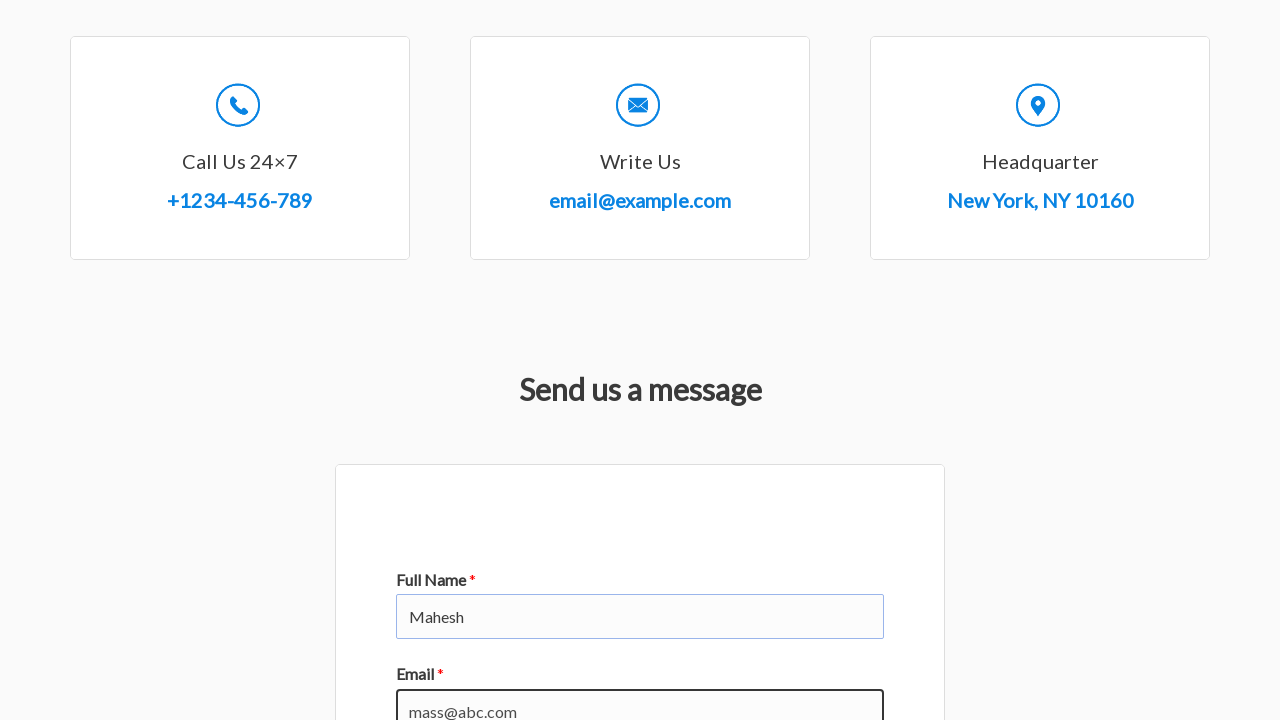

Filled subject field with 'login issue' on #wpforms-8-field_3
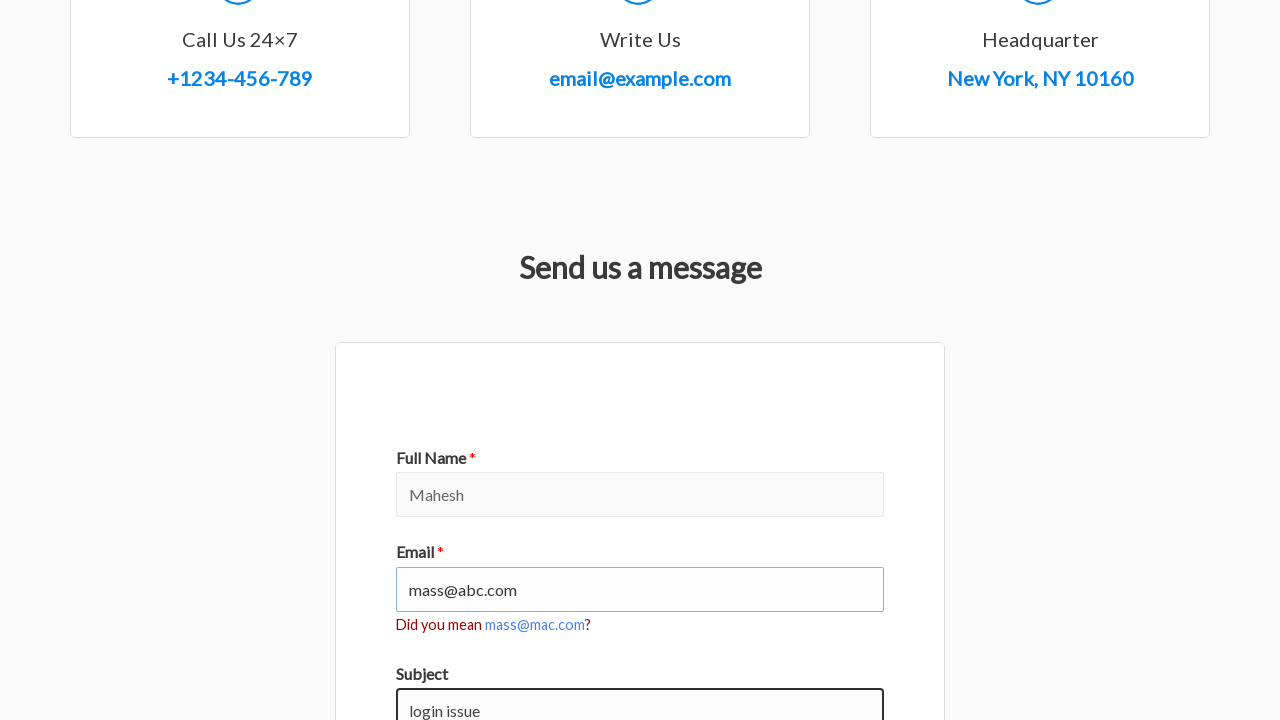

Filled message field with 'Unable to login' on #wpforms-8-field_2
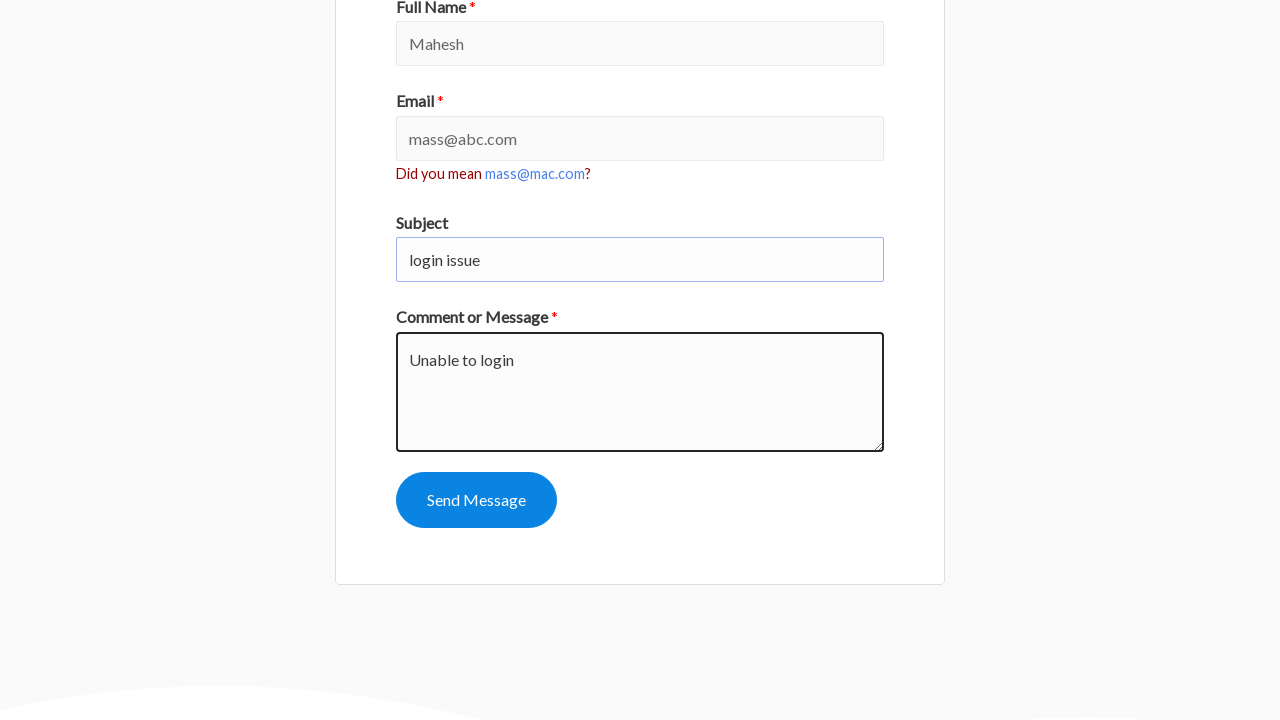

Clicked submit button to send contact form at (476, 500) on #wpforms-submit-8
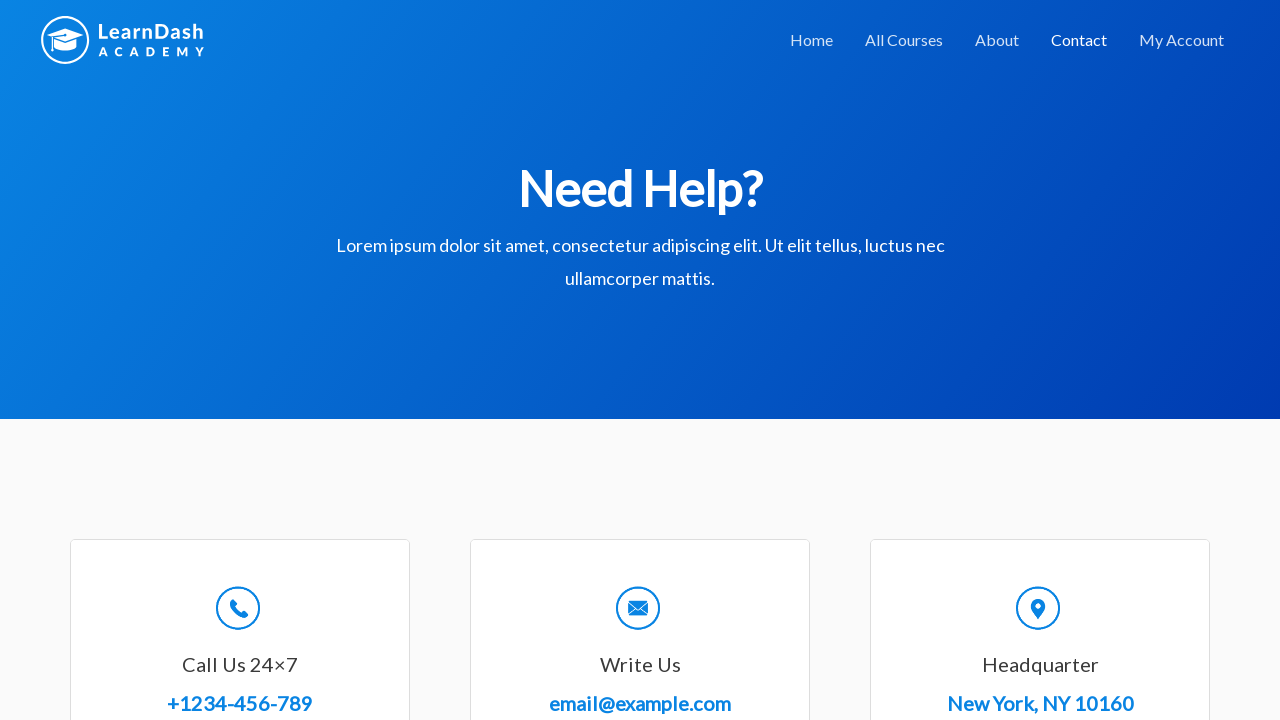

Waited for and confirmed success response message displayed
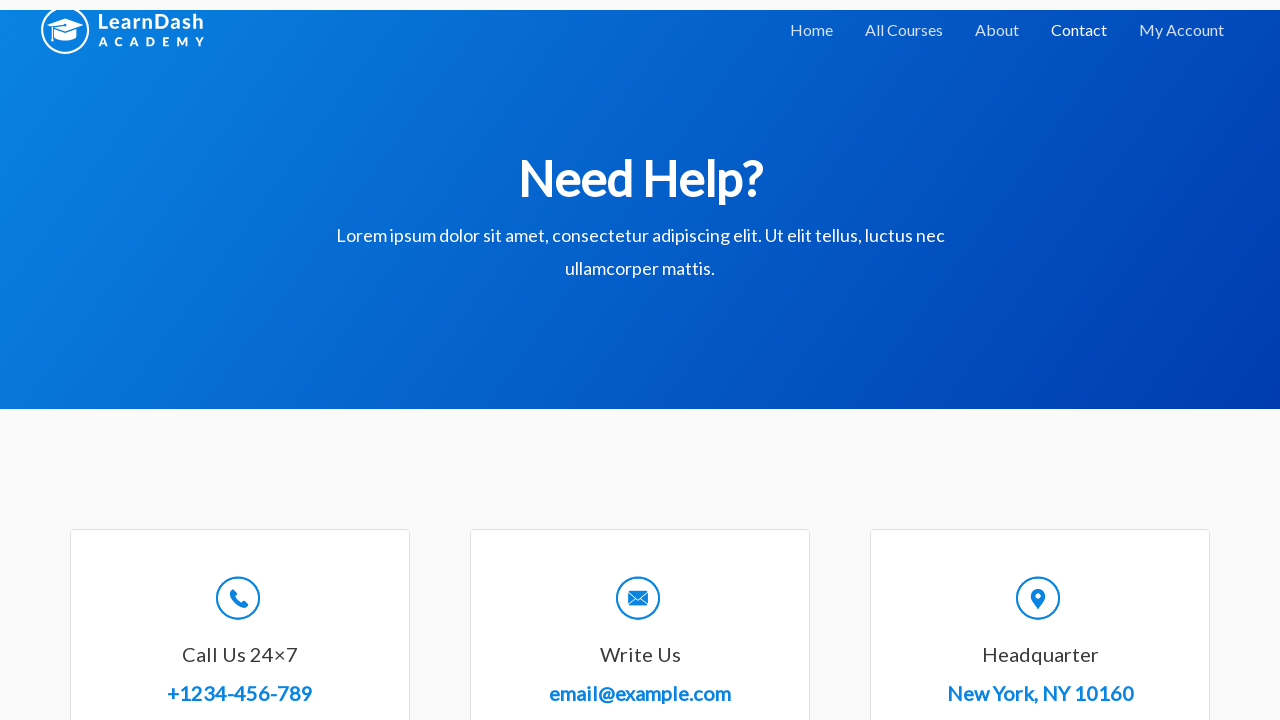

Printed response message to console
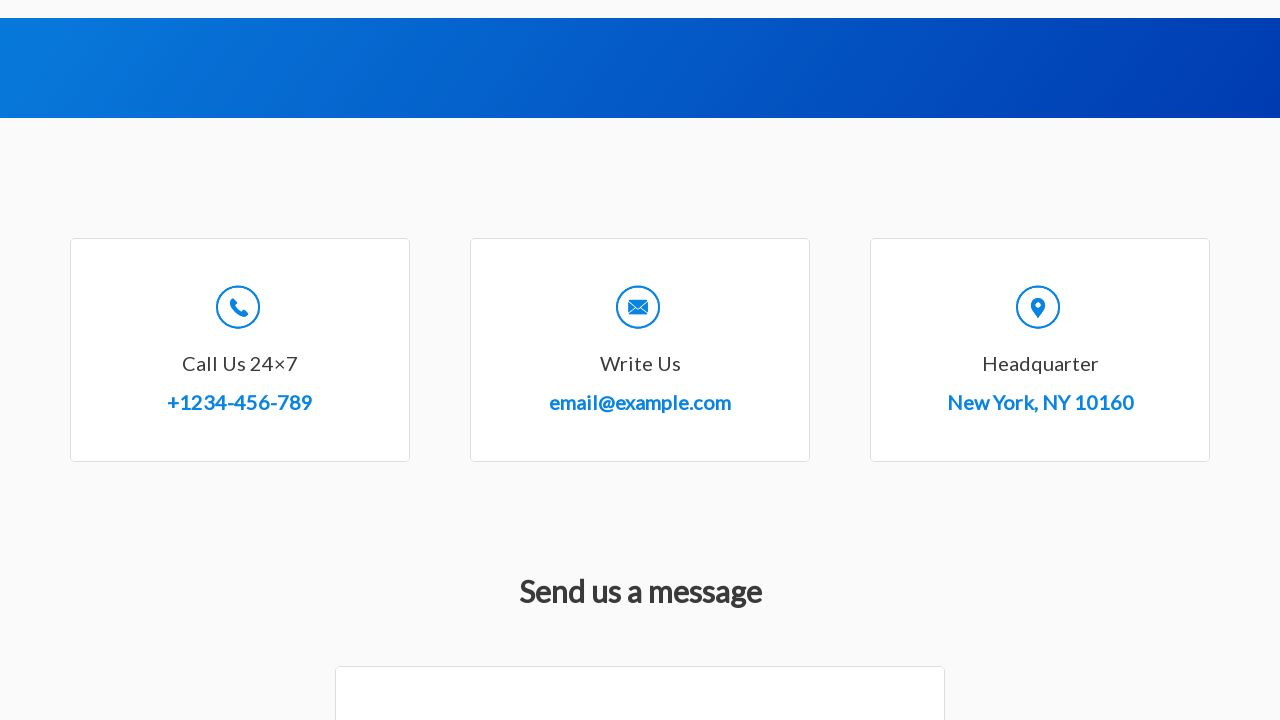

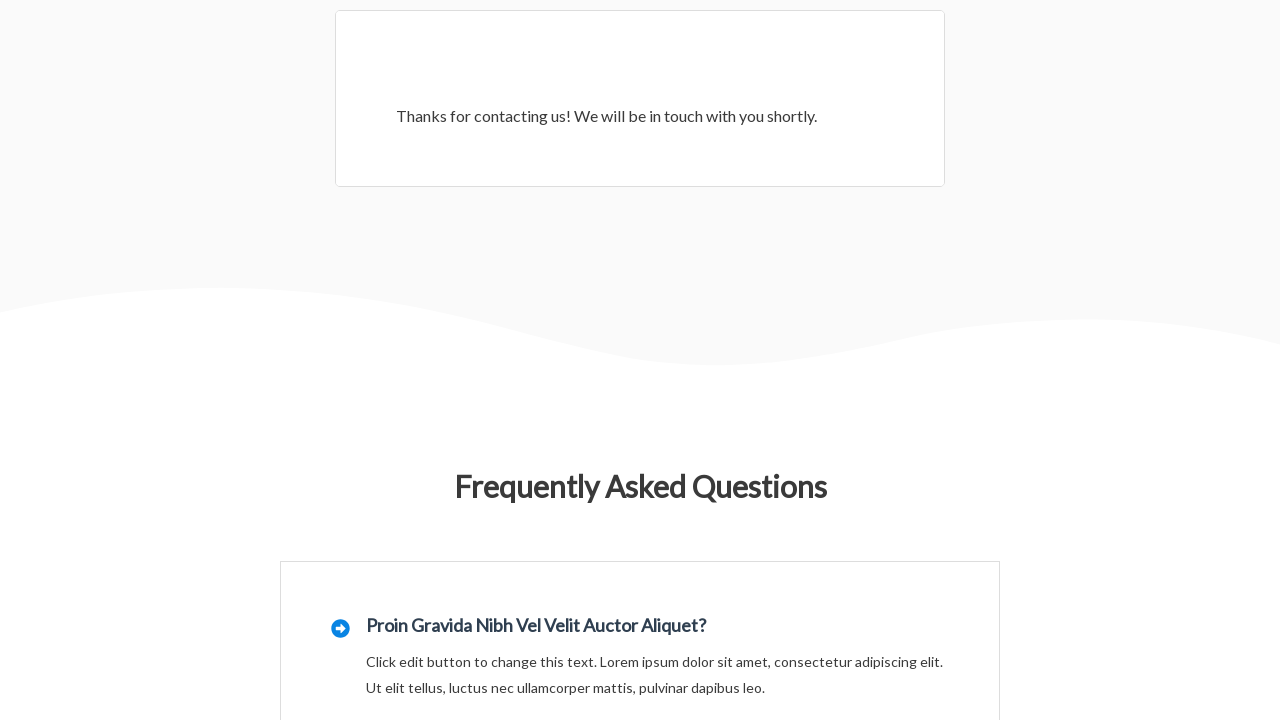